Tests drag and drop functionality on jQuery UI demo page by dragging an element within an iframe

Starting URL: https://jqueryui.com/draggable/

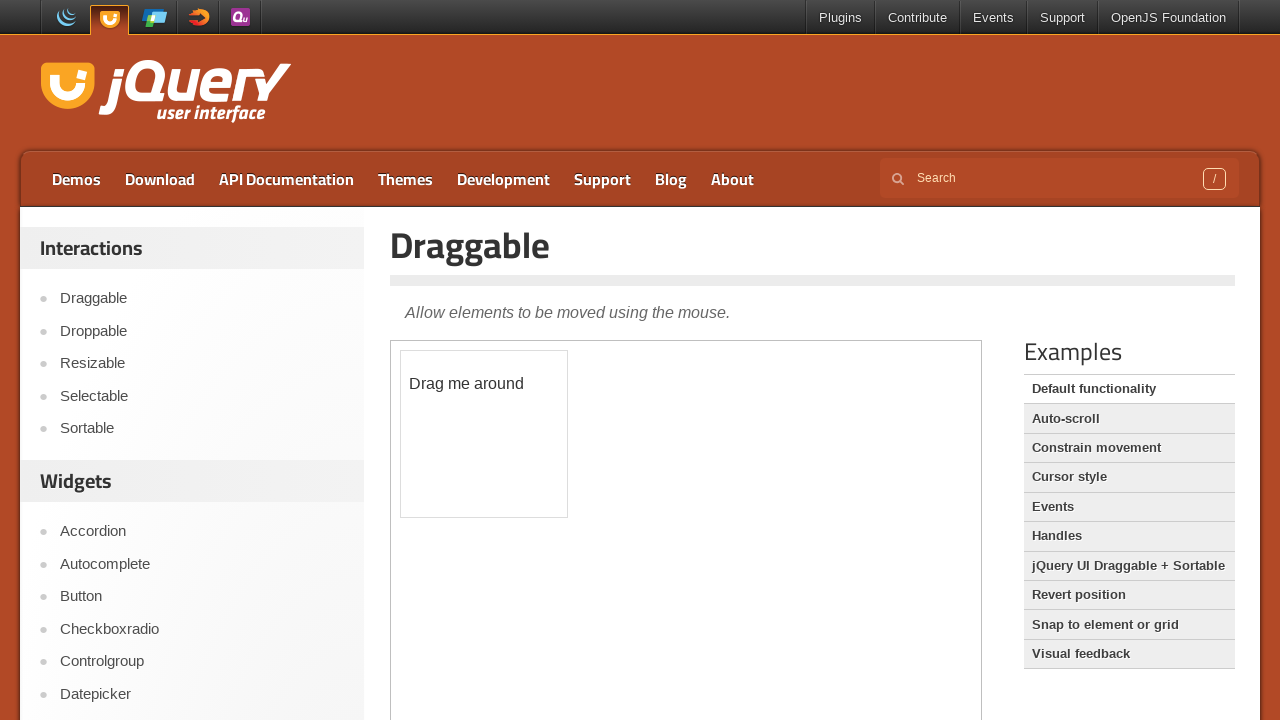

Located the first iframe containing the draggable element
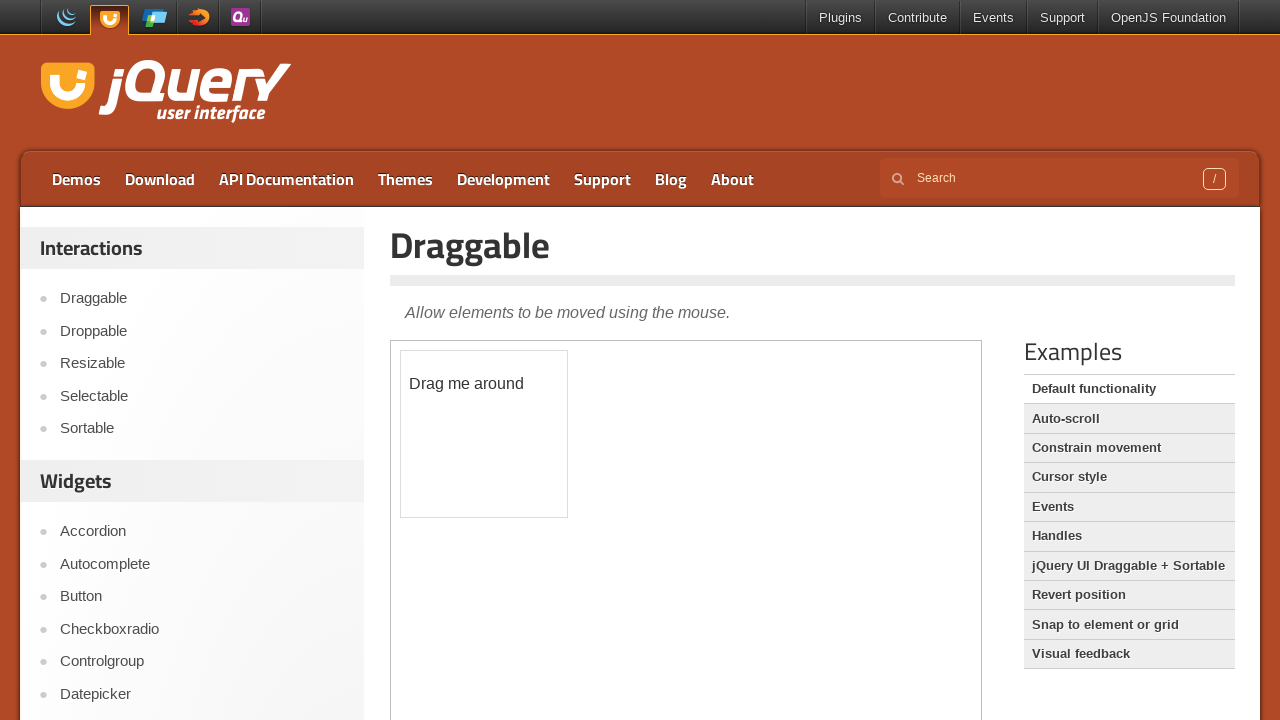

Located the draggable element with id 'draggable' inside the iframe
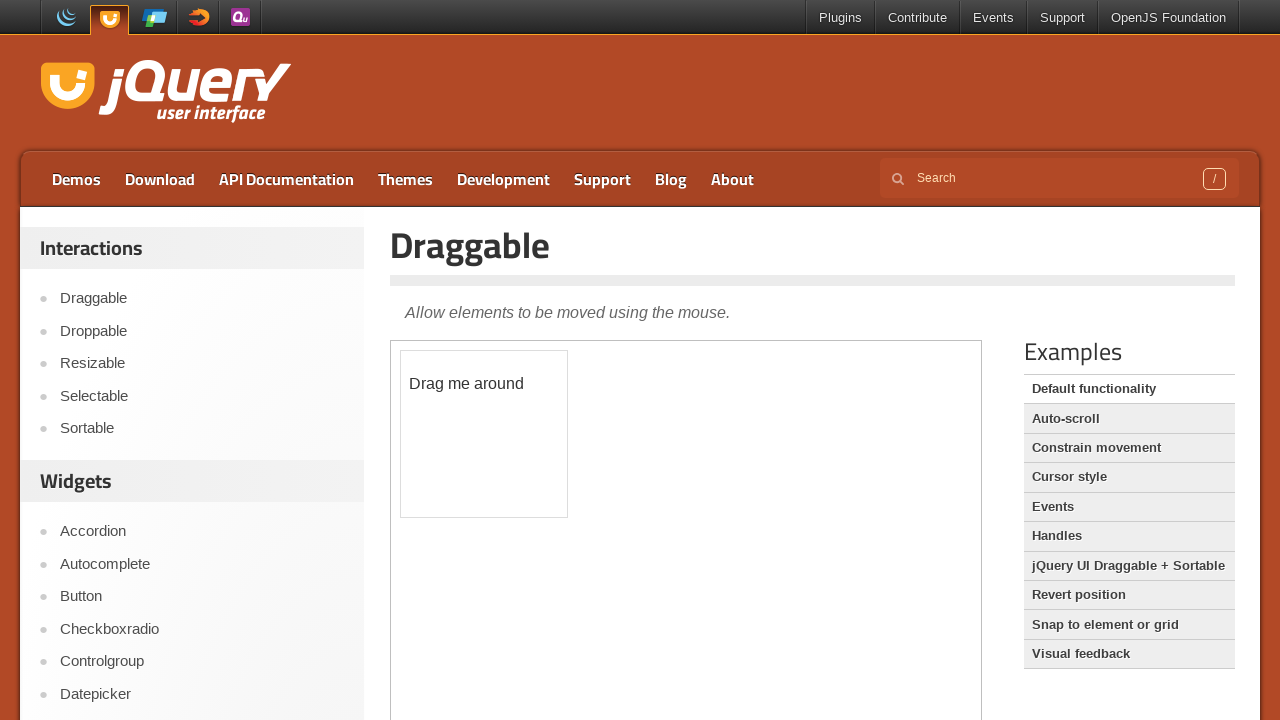

Retrieved the bounding box of the draggable element
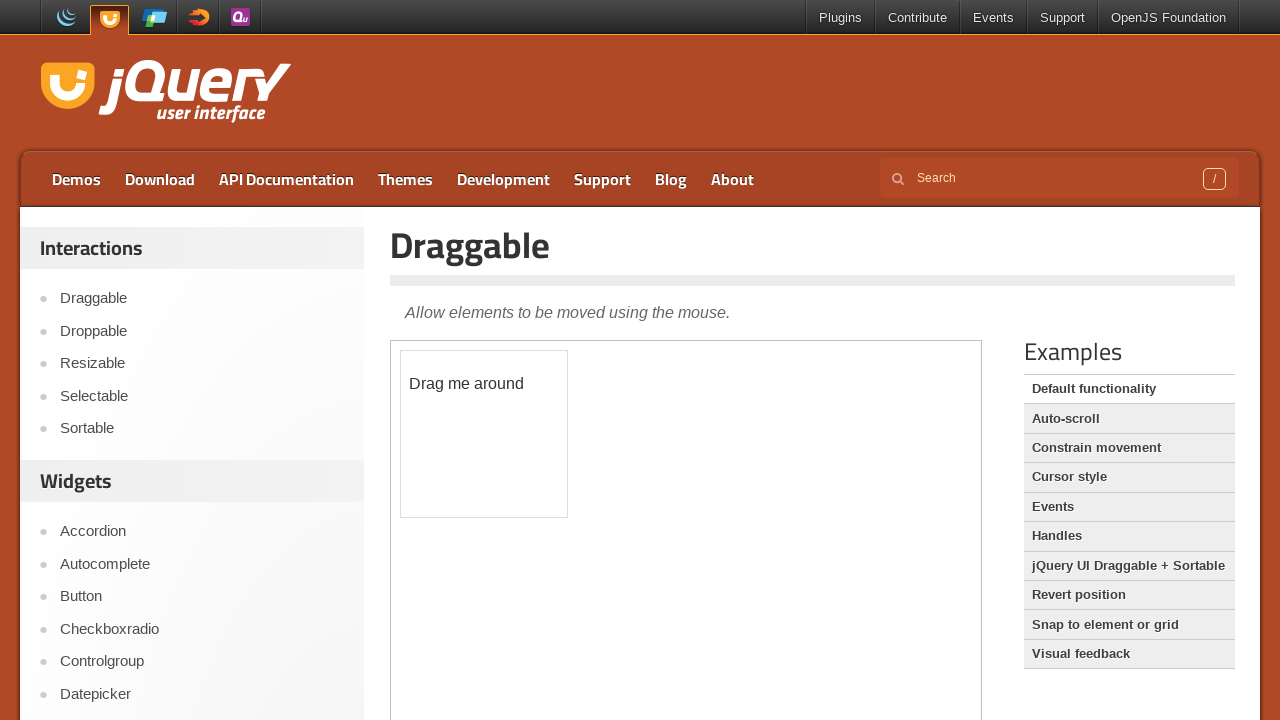

Moved mouse to the center of the draggable element at (484, 434)
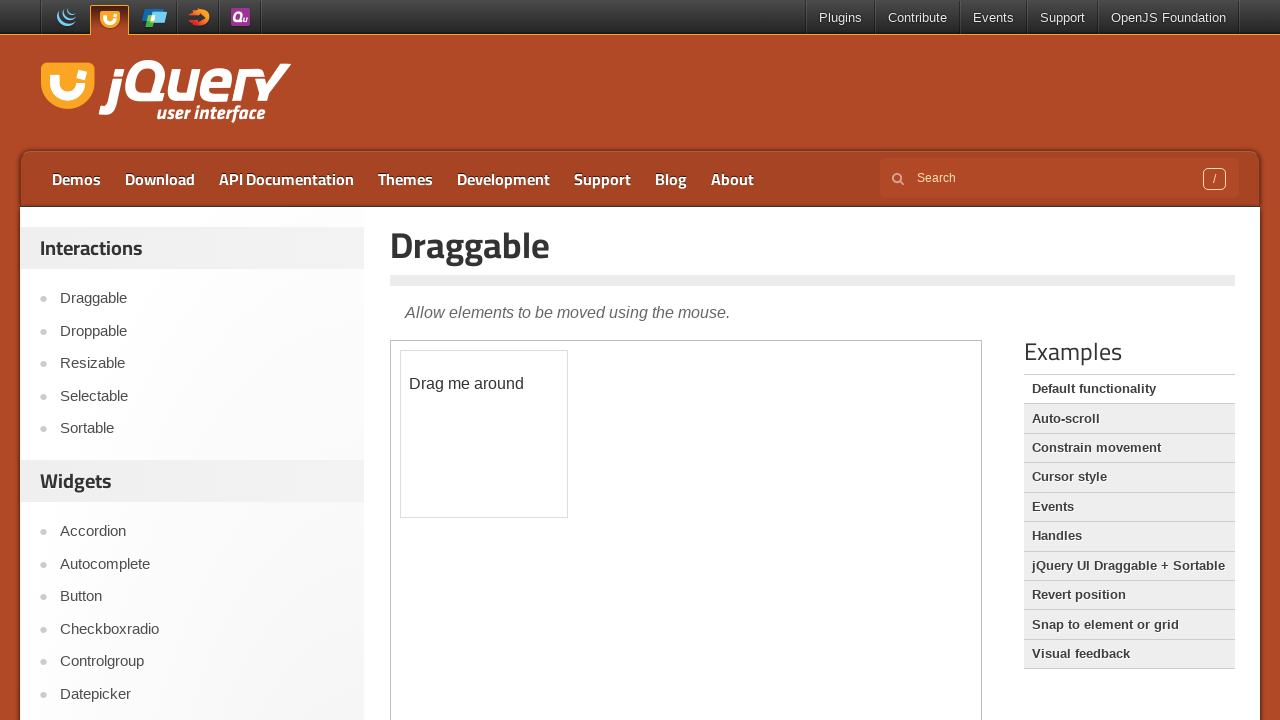

Pressed mouse button down to start dragging at (484, 434)
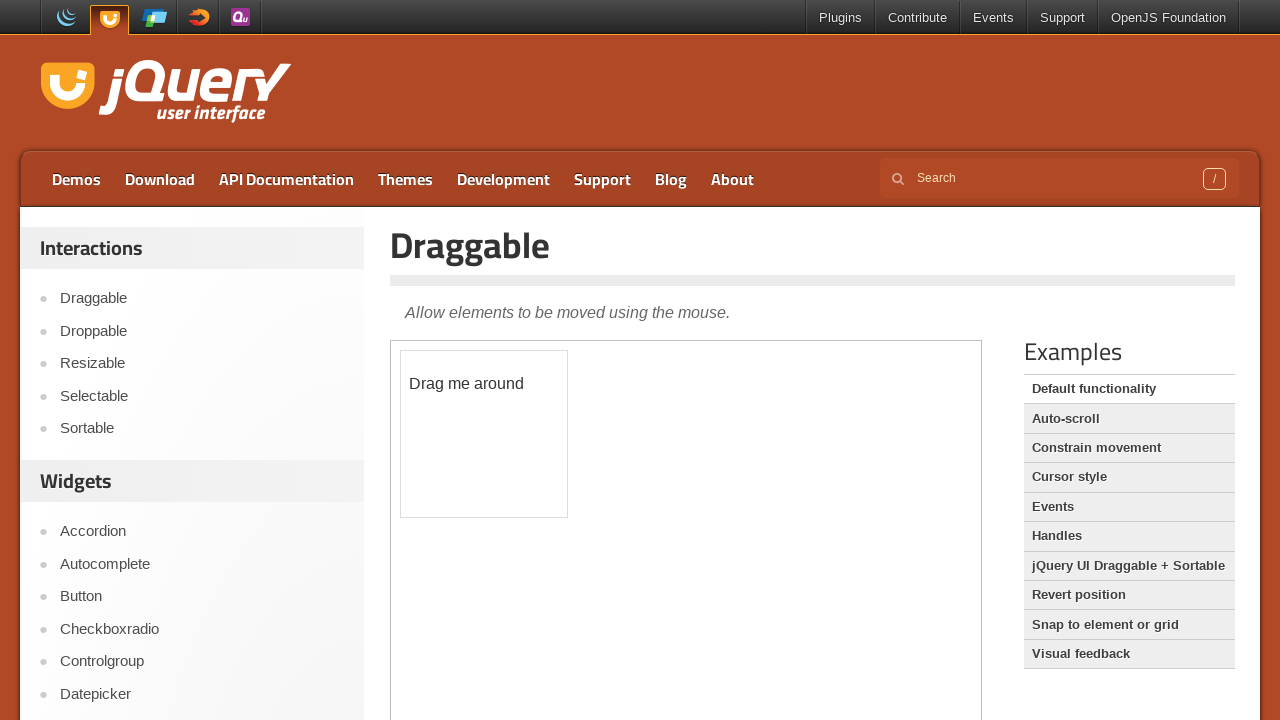

Moved mouse 100 pixels right and 100 pixels down while dragging at (584, 534)
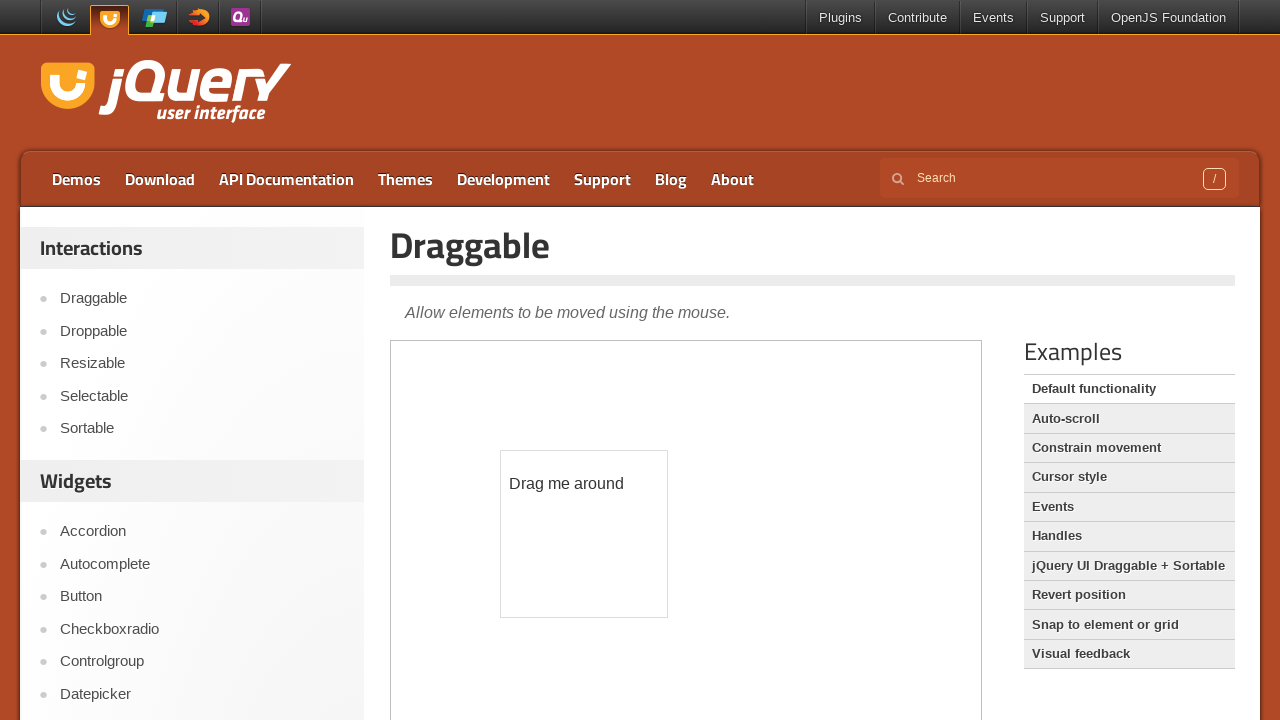

Released mouse button to complete the drag operation at (584, 534)
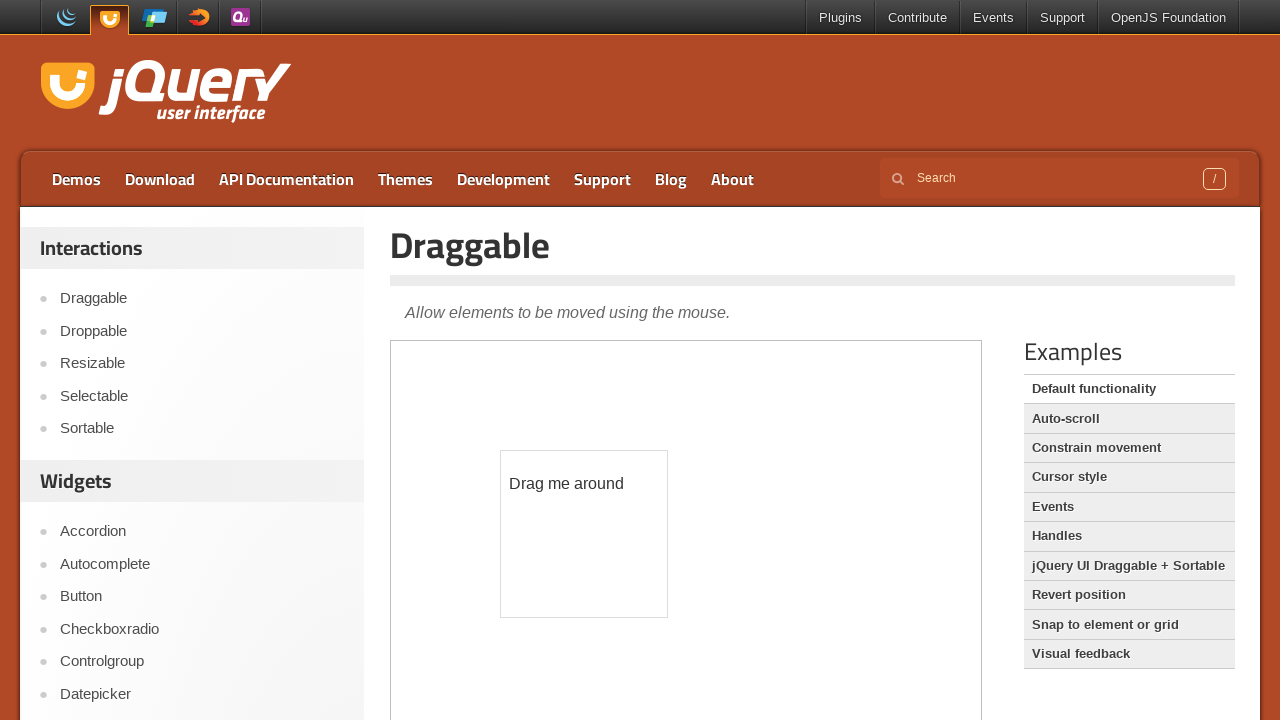

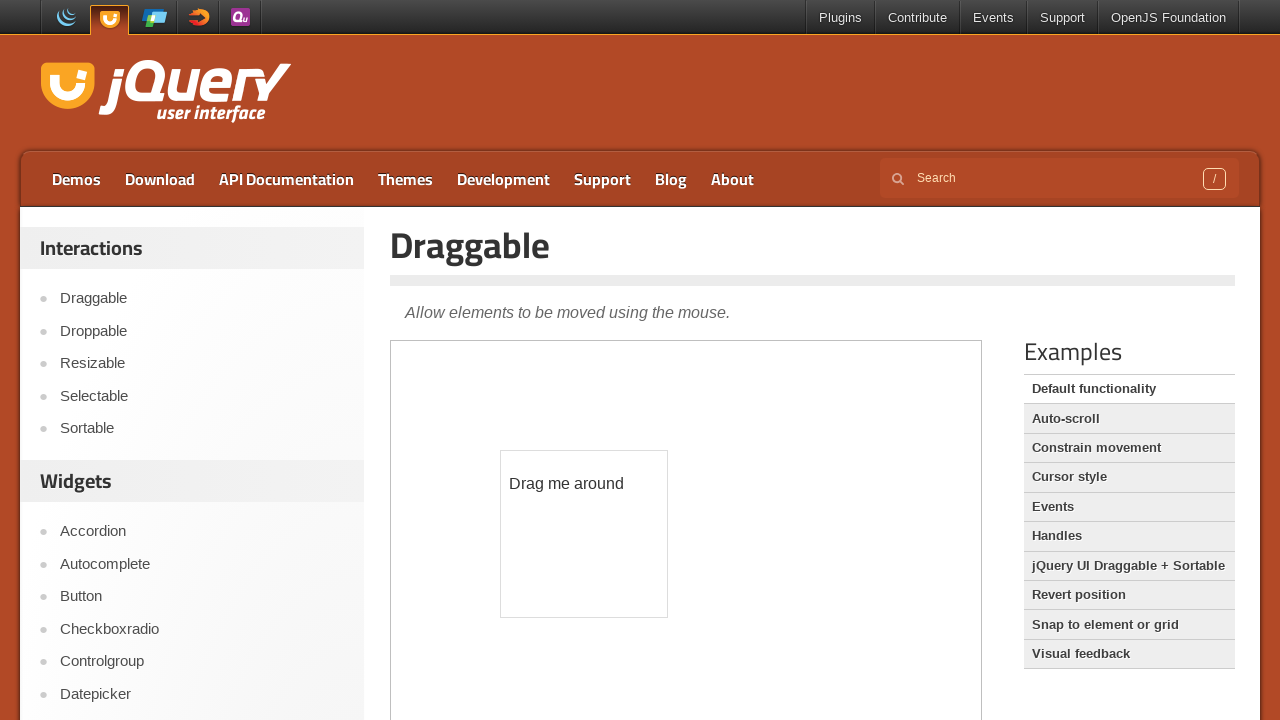